Tests an e-commerce shopping cart flow by adding specific items to cart, proceeding to checkout, and applying a promo code

Starting URL: https://rahulshettyacademy.com/seleniumPractise/#/

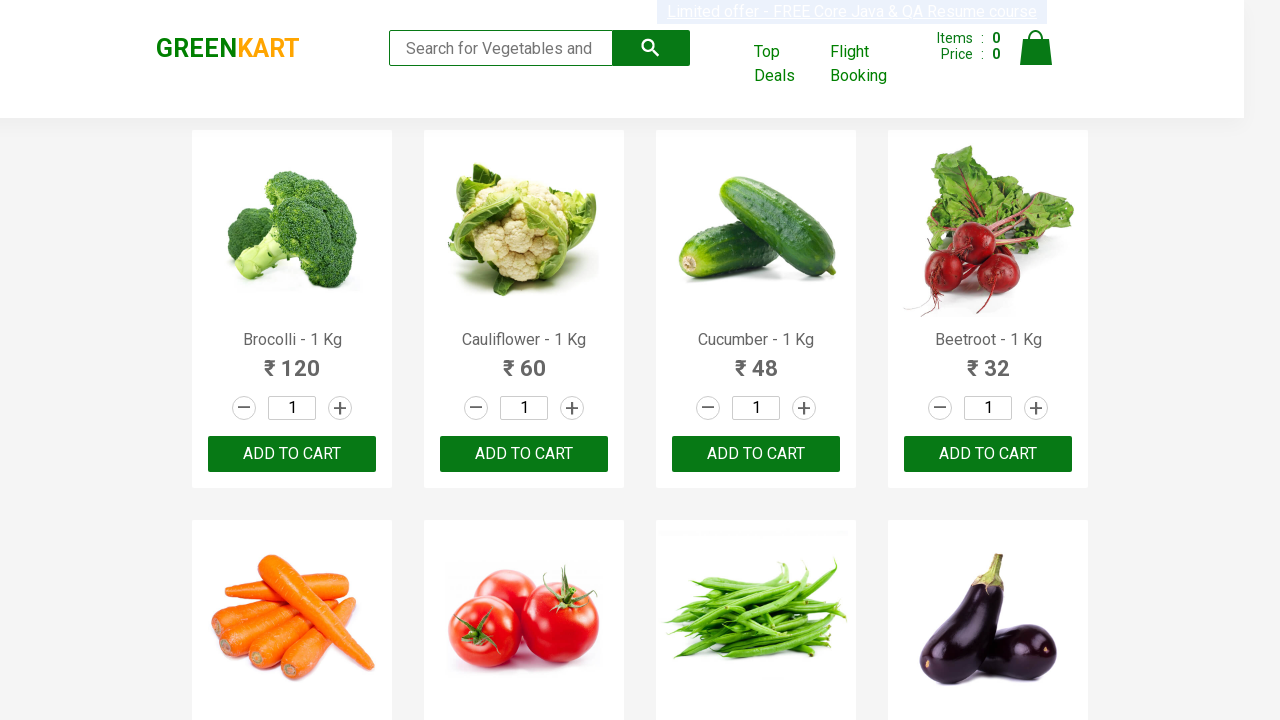

Waited 3 seconds for page to load
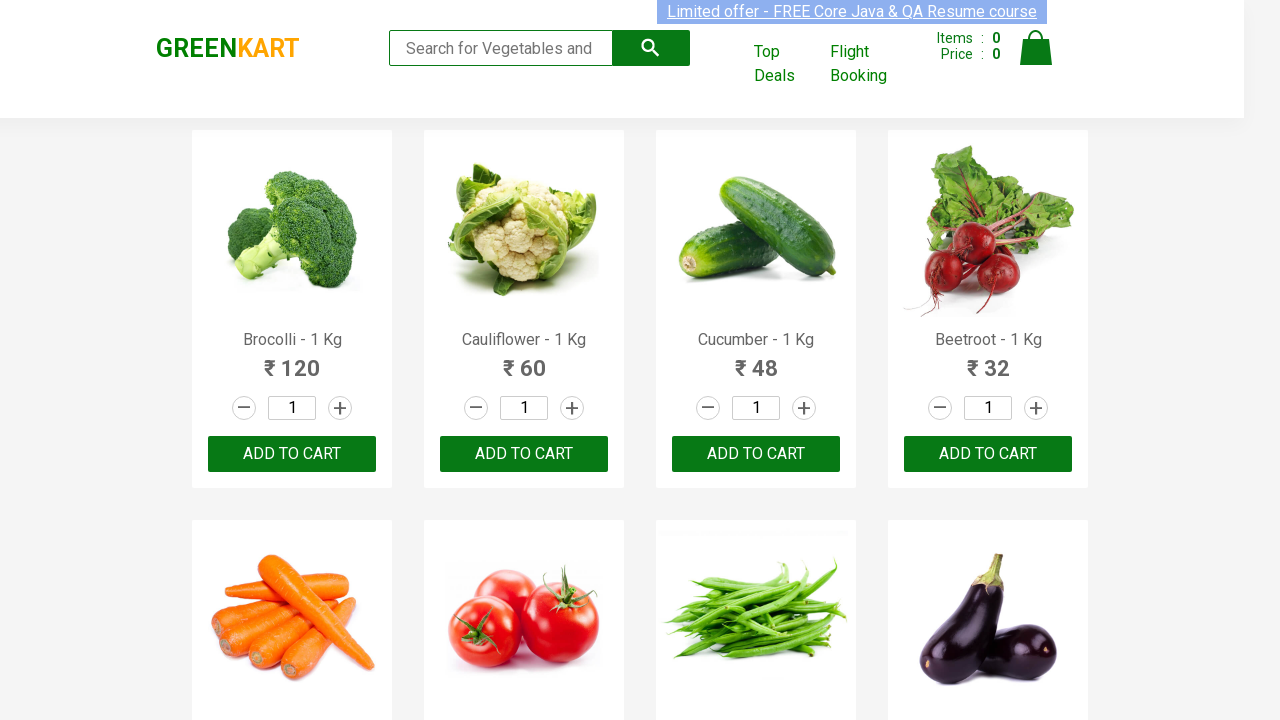

Retrieved all product elements from the page
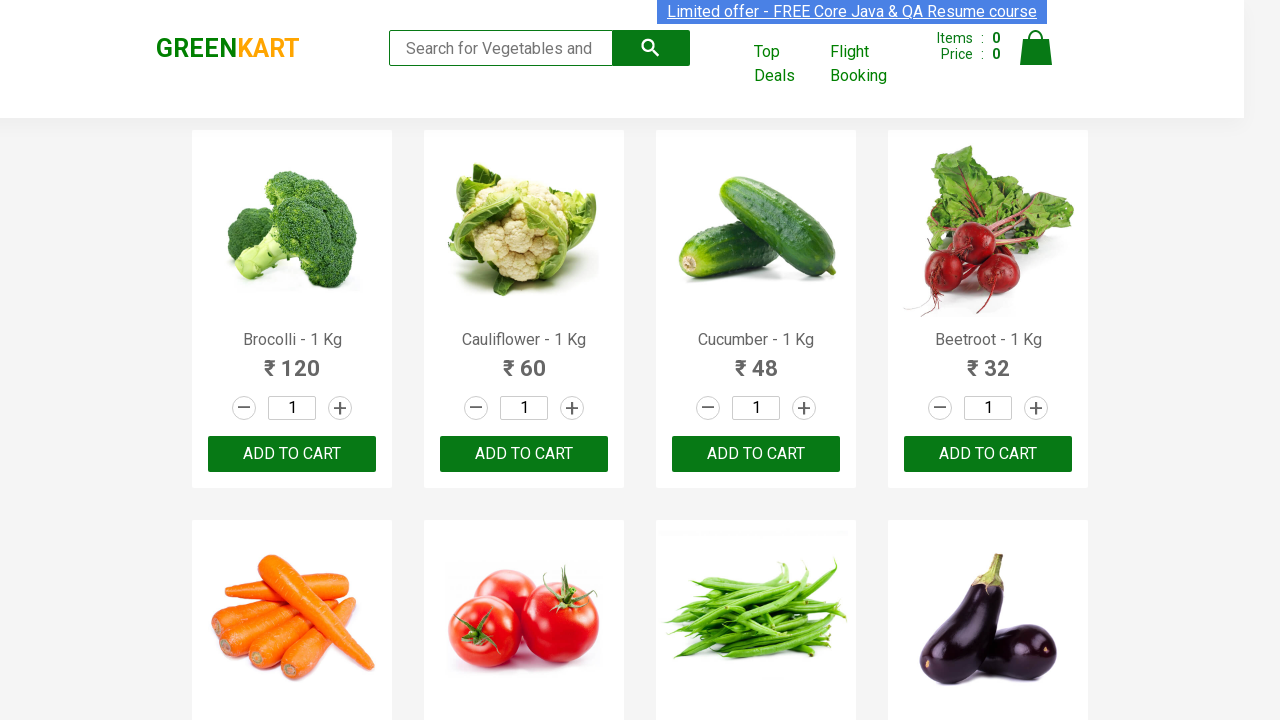

Added 'Brocolli' to cart at (292, 454) on xpath=//div[@class='product-action']/button >> nth=0
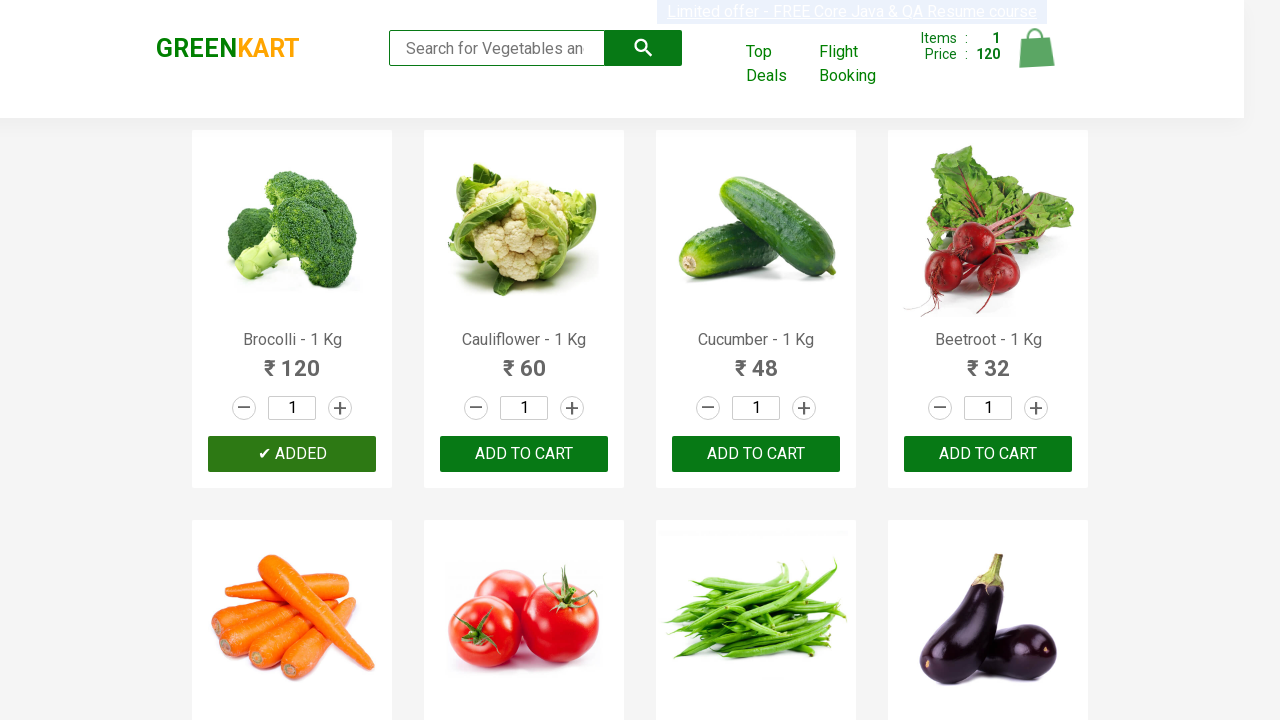

Added 'Cucumber' to cart at (756, 454) on xpath=//div[@class='product-action']/button >> nth=2
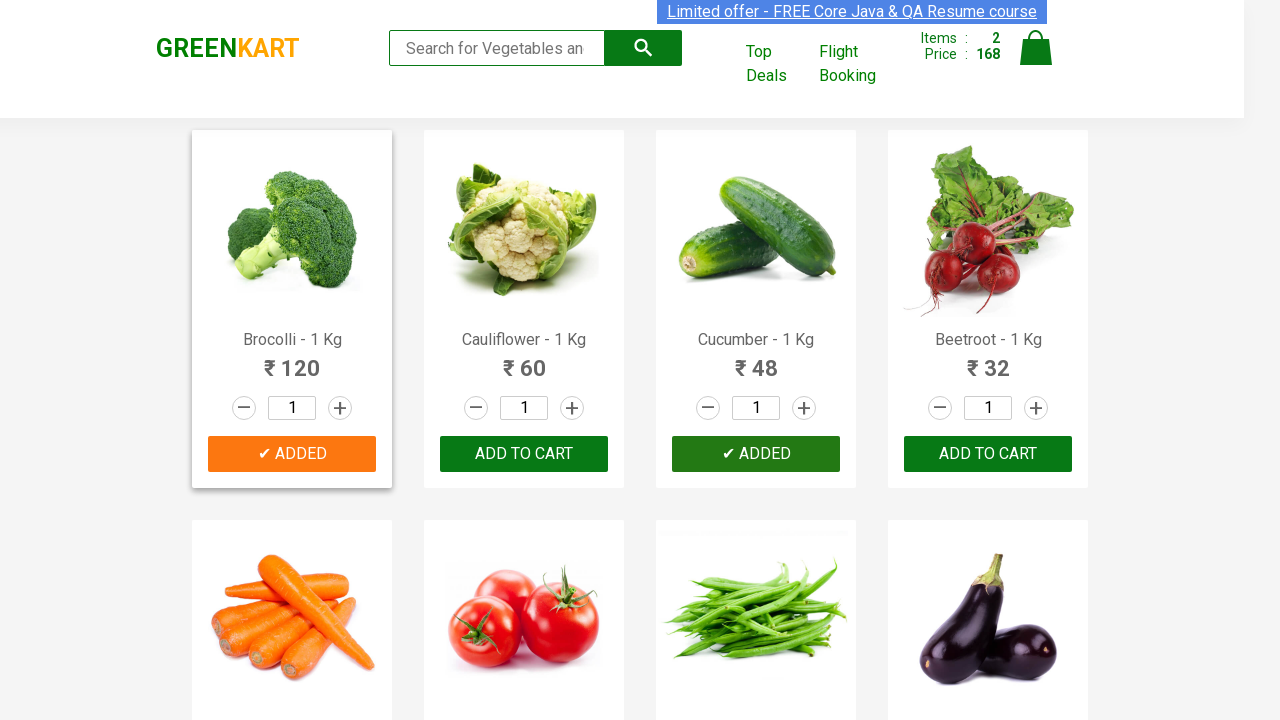

Added 'Beetroot' to cart at (988, 454) on xpath=//div[@class='product-action']/button >> nth=3
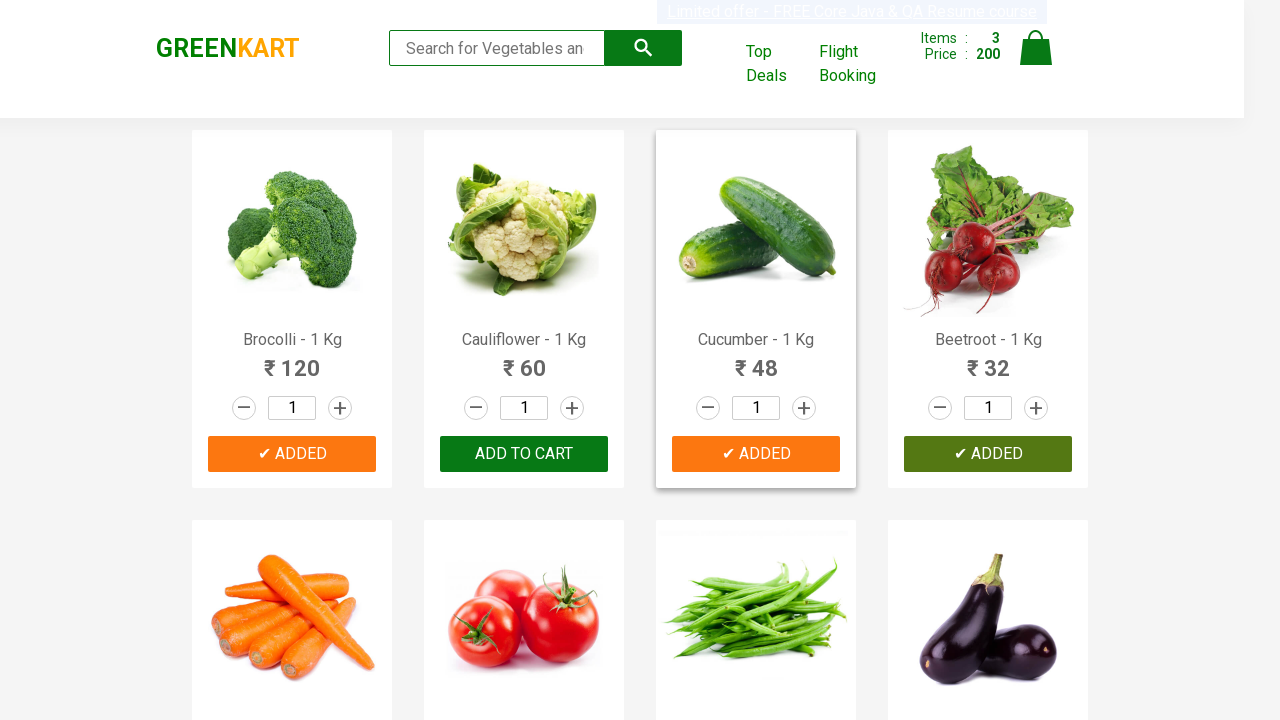

Added 'Tomato' to cart at (524, 360) on xpath=//div[@class='product-action']/button >> nth=5
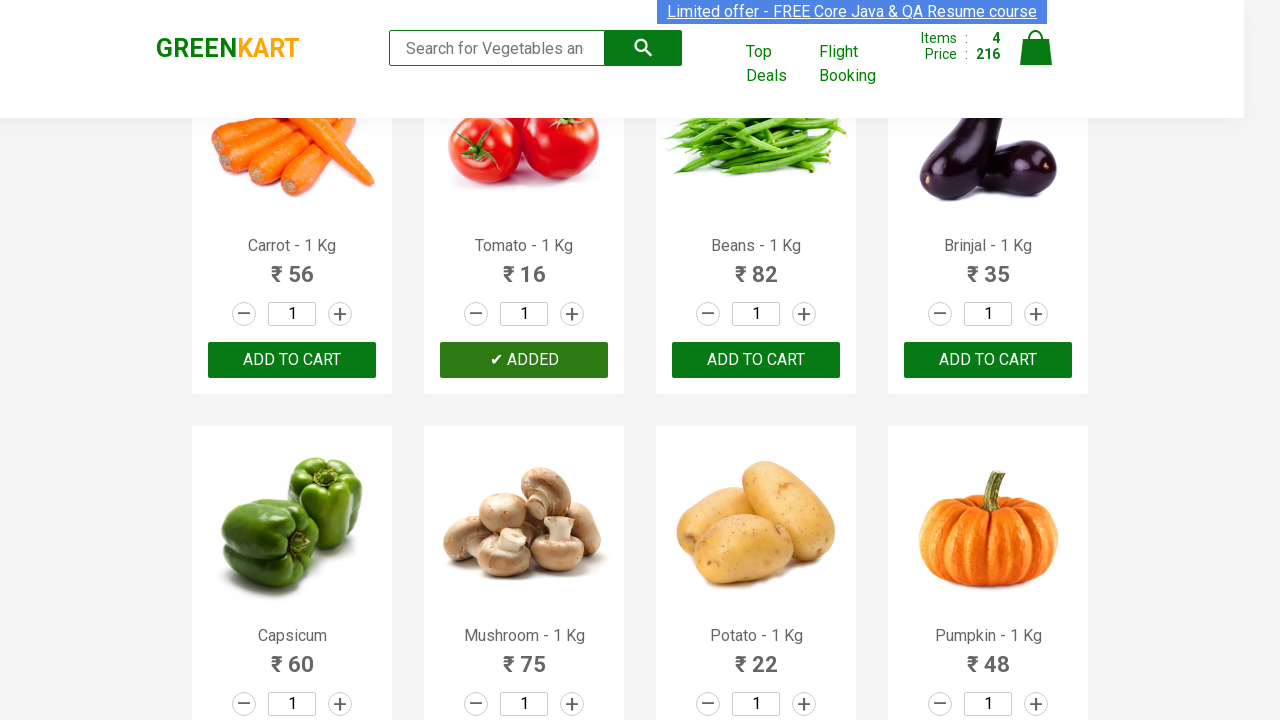

Clicked on cart icon to view shopping cart at (1036, 48) on img[alt='Cart']
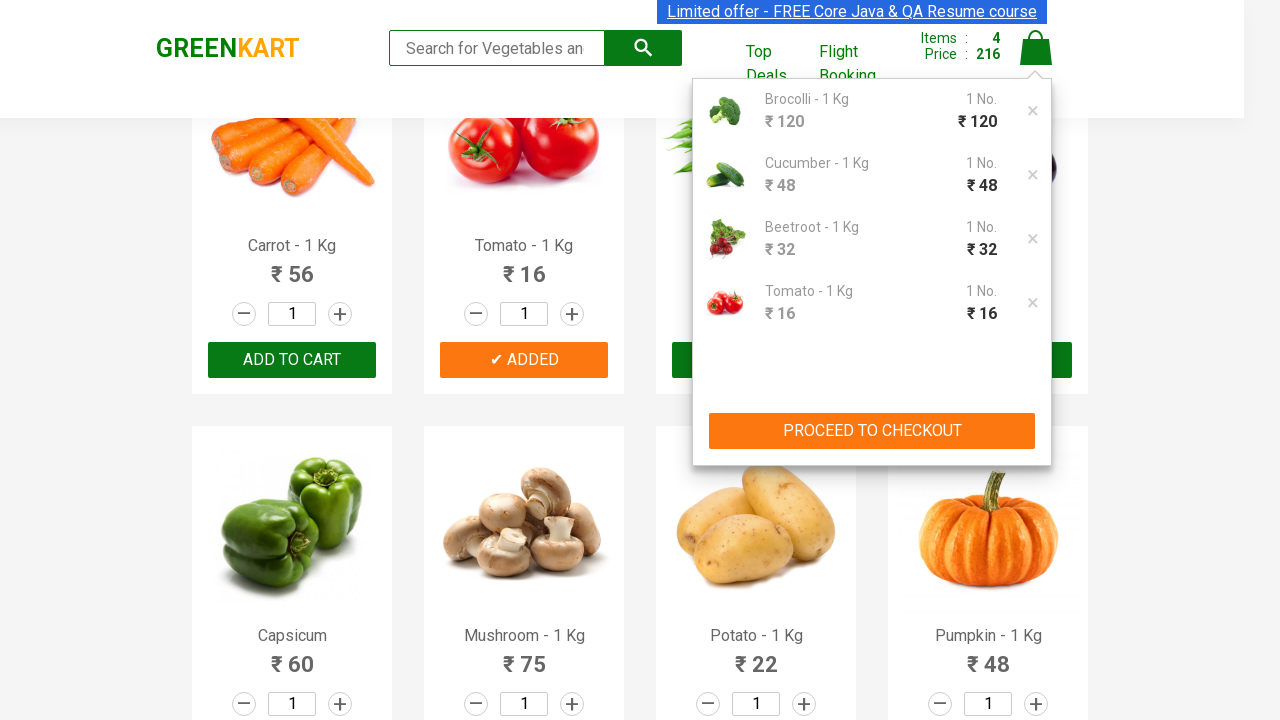

Clicked 'PROCEED TO CHECKOUT' button at (872, 431) on xpath=//button[contains(text(),'PROCEED TO CHECKOUT')]
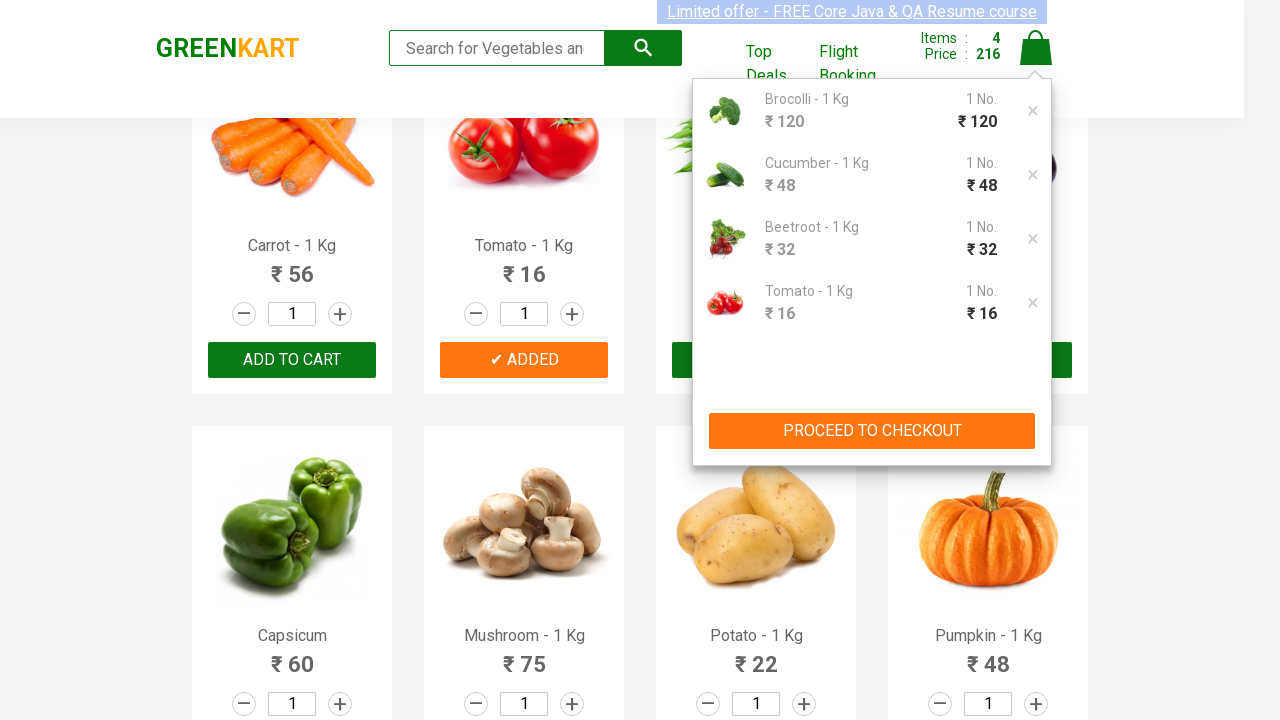

Promo code field became visible
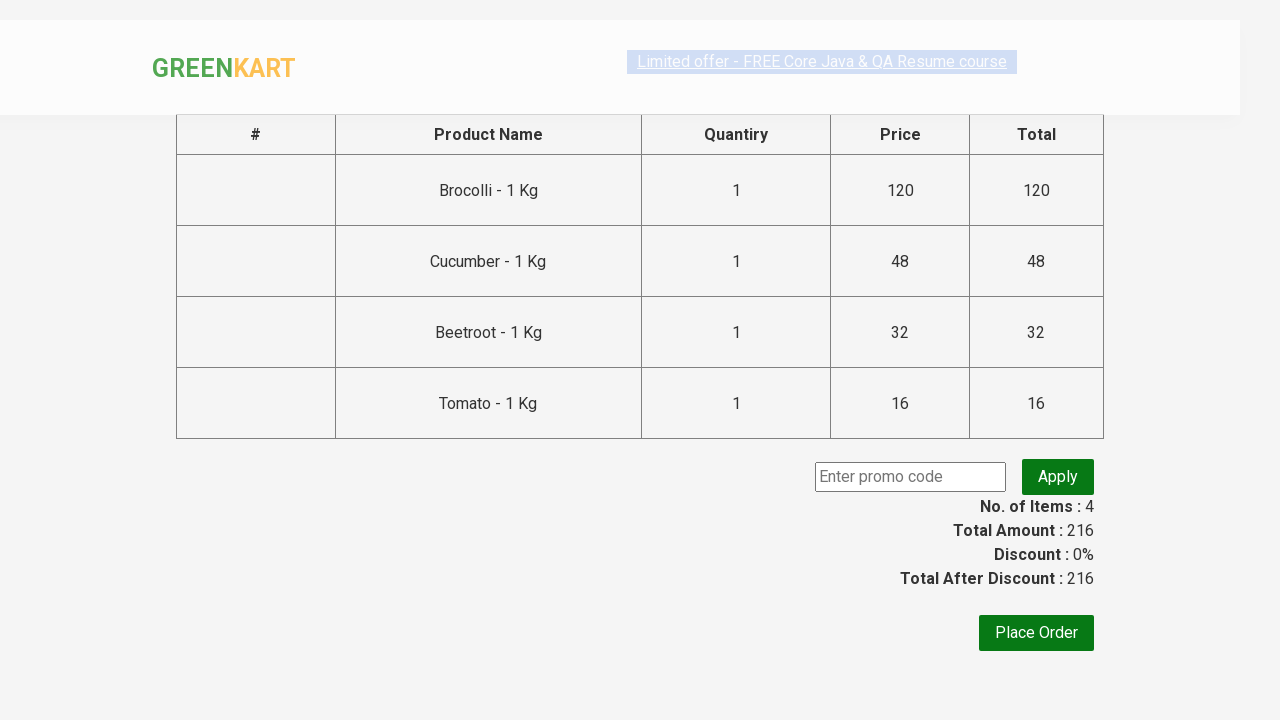

Entered promo code 'rahulshettyacademy' on .promoCode
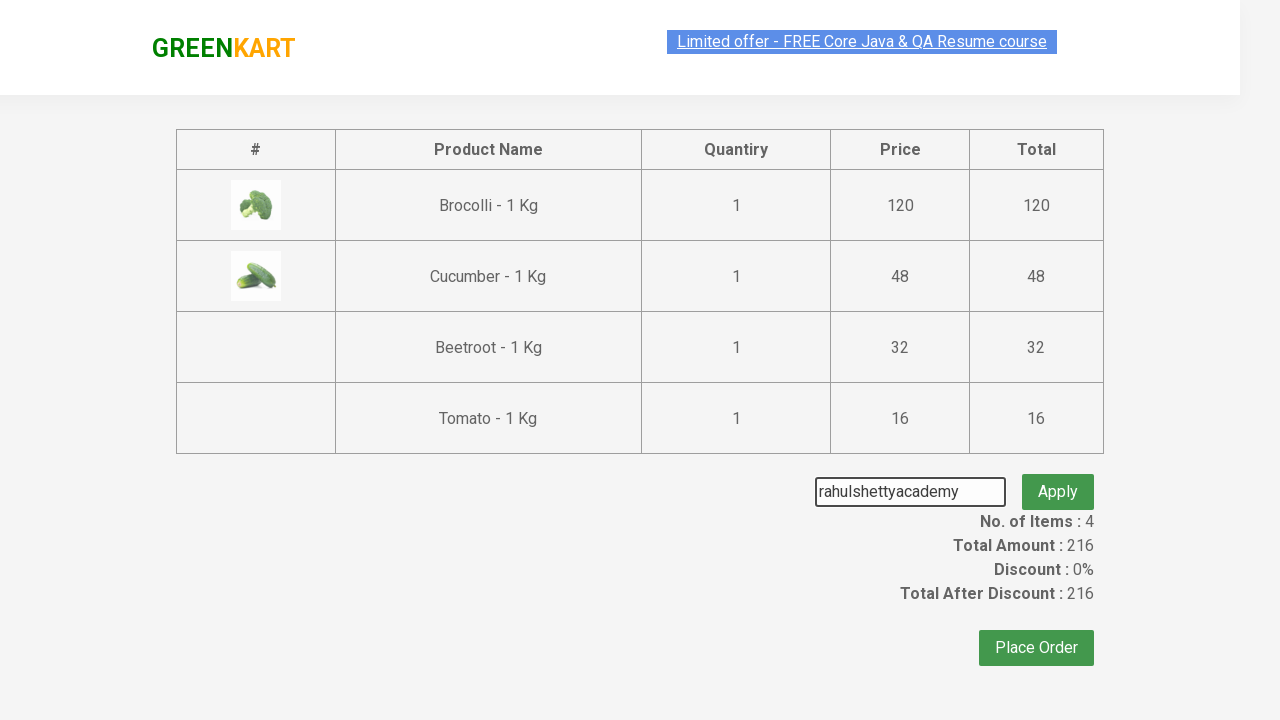

Clicked 'Apply' button to apply promo code at (1058, 477) on xpath=//button[normalize-space()='Apply']
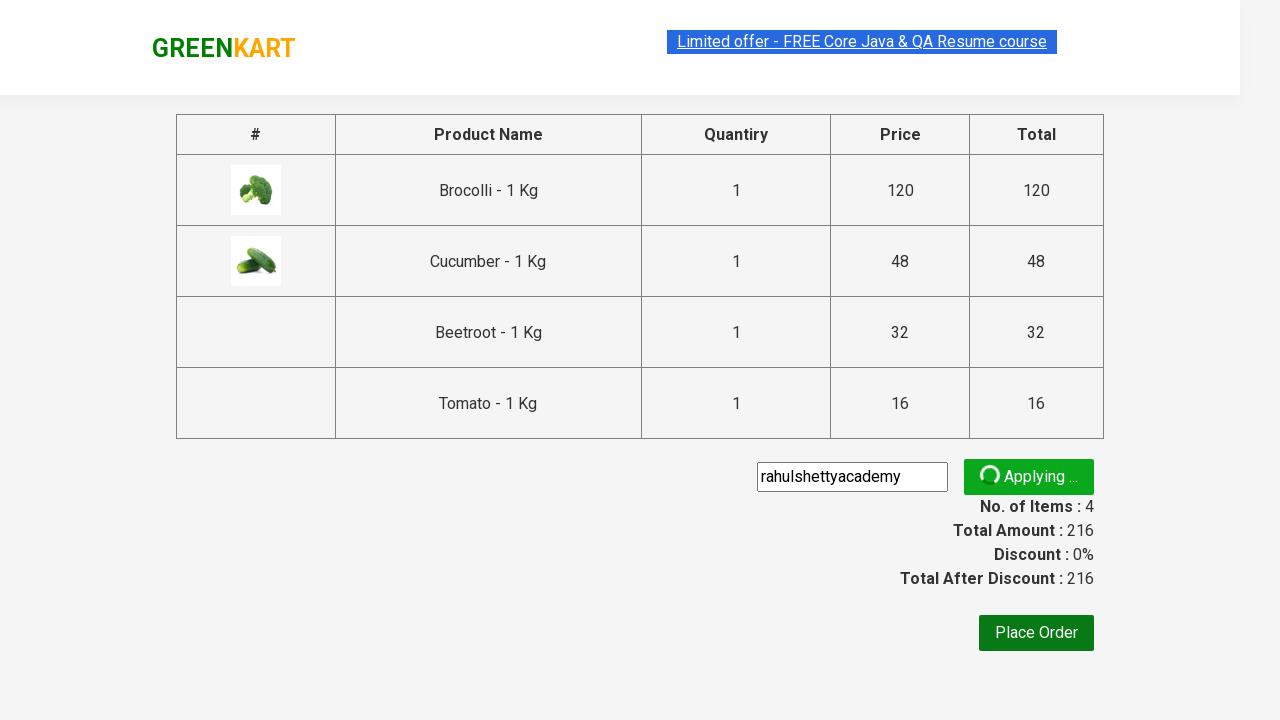

Promo code application result message appeared
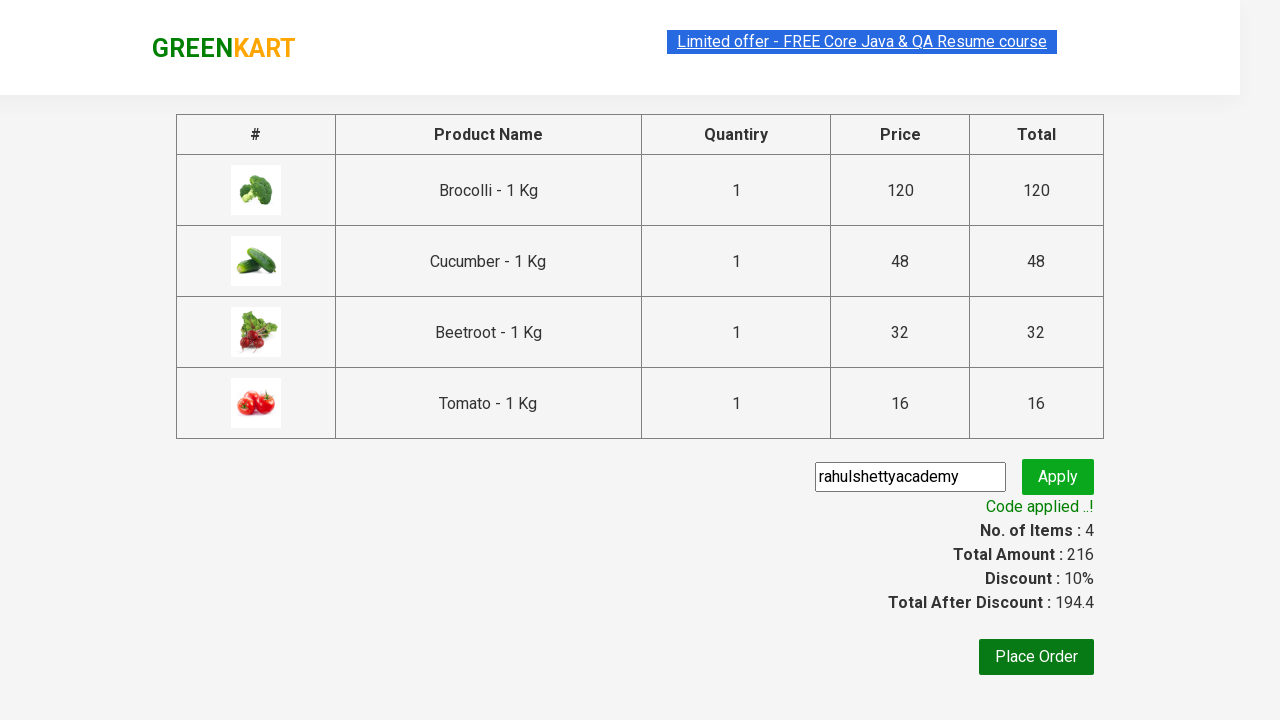

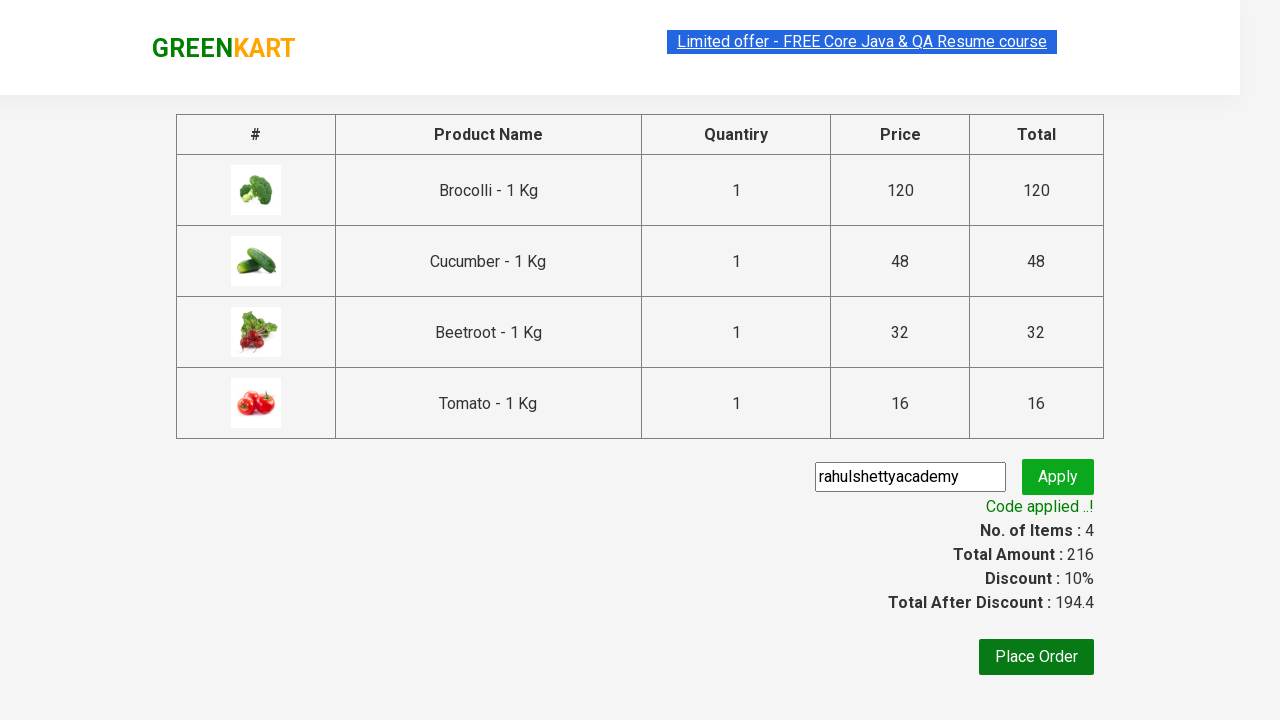